Tests multiple file upload functionality on a demo page by selecting files through the file input element. Note: In a clean environment, actual test files would need to exist for the upload to work properly.

Starting URL: https://www.davidwalsh.name/demo/multiple-file-upload.php

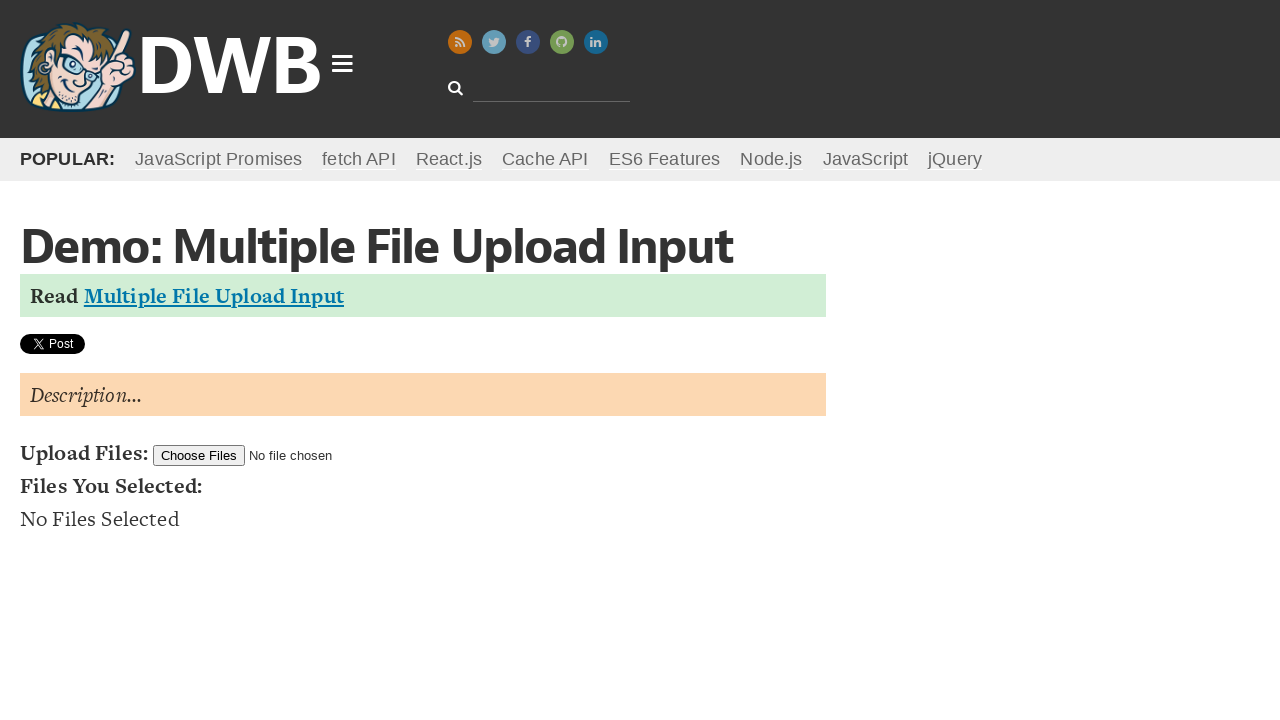

Created temporary test file 1
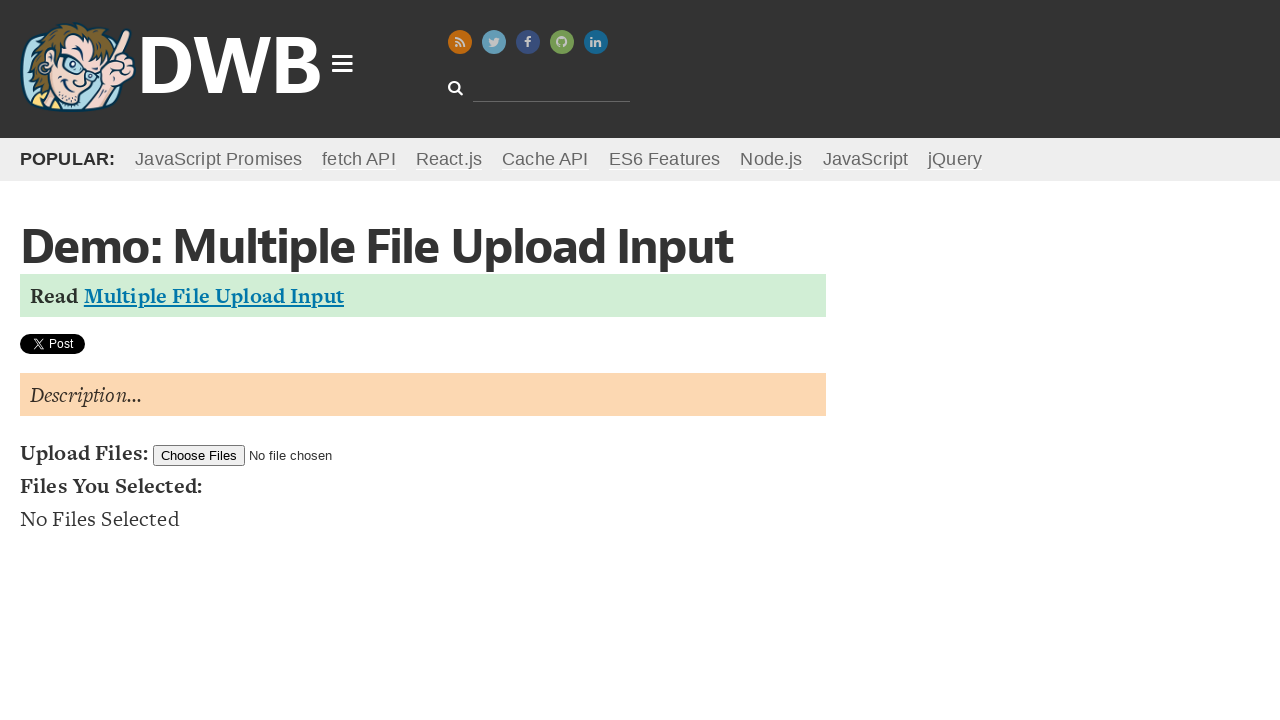

Created temporary test file 2
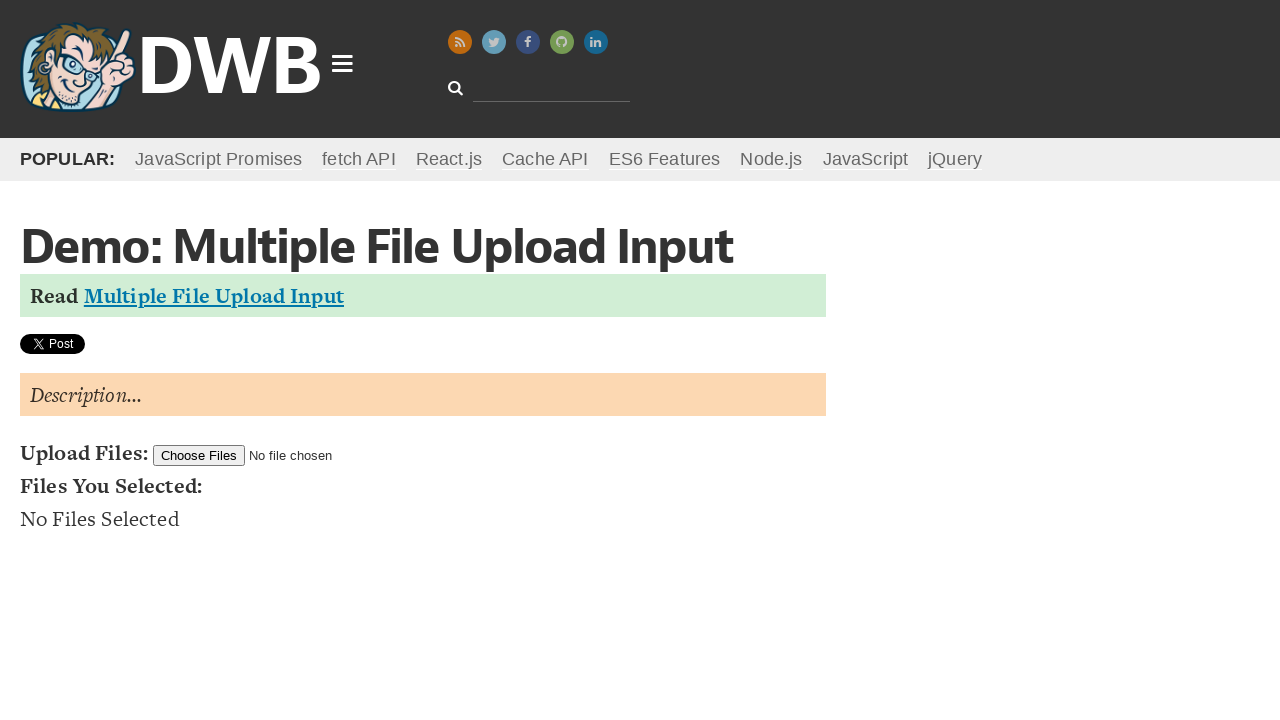

Selected and uploaded two test files through file input element
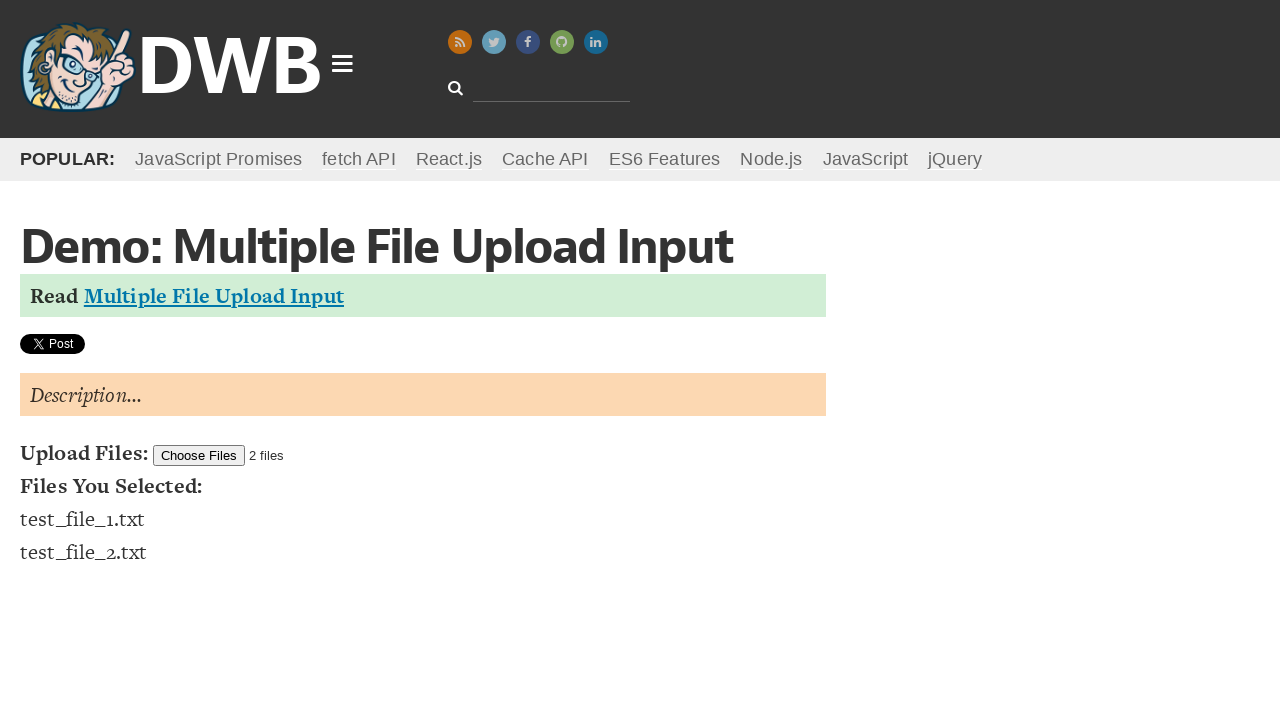

File list updated and displayed with uploaded files
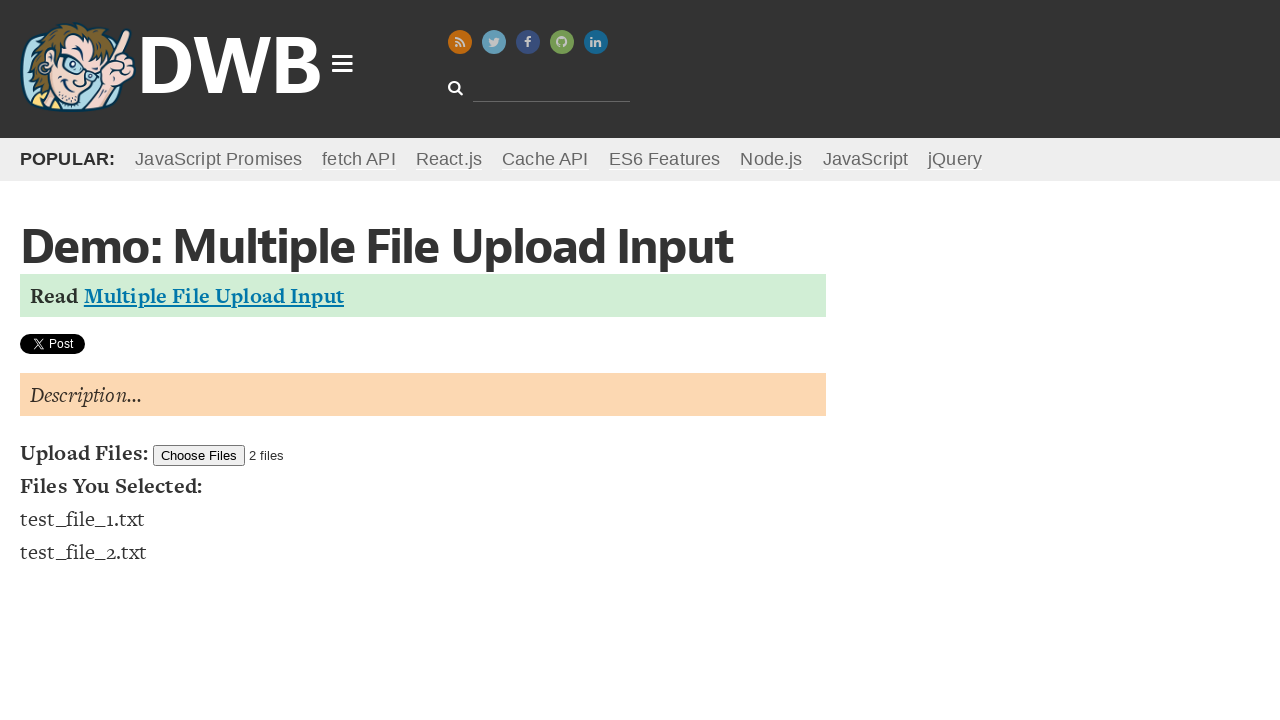

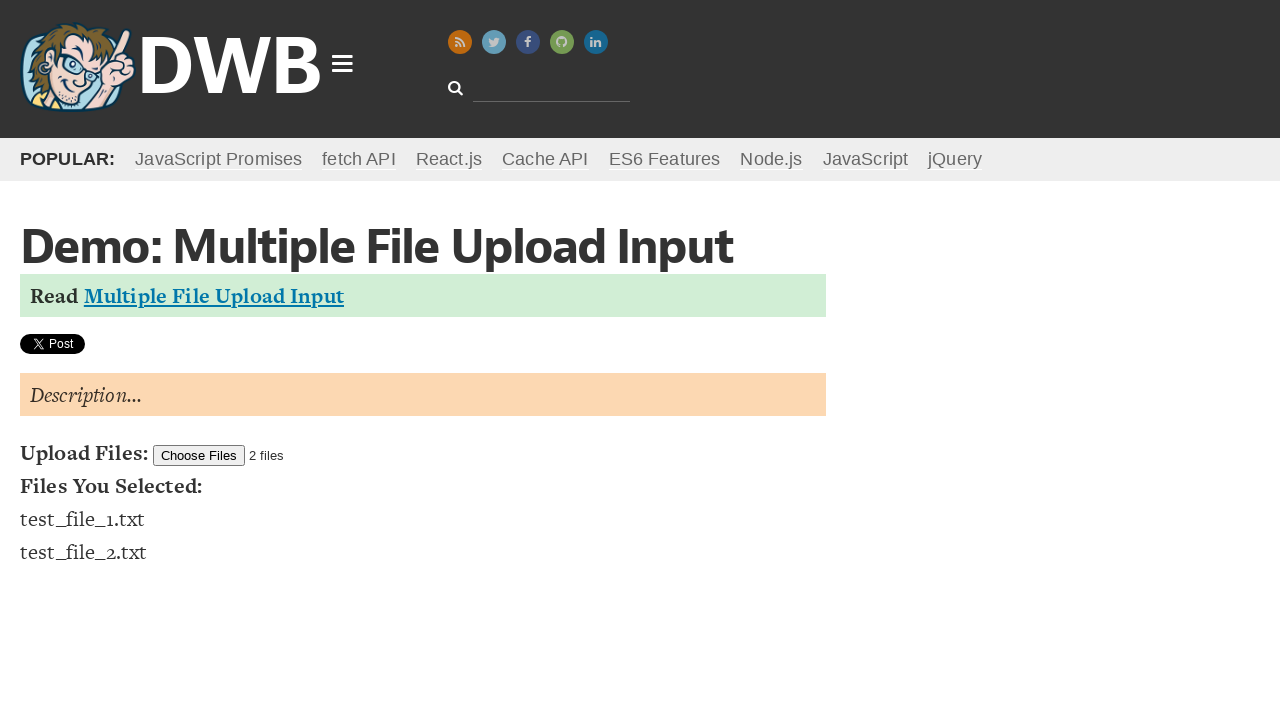